Navigates to Rahul Shetty Academy website and verifies the page loads by checking the title and URL are accessible

Starting URL: https://www.rahulshettyacademy.com

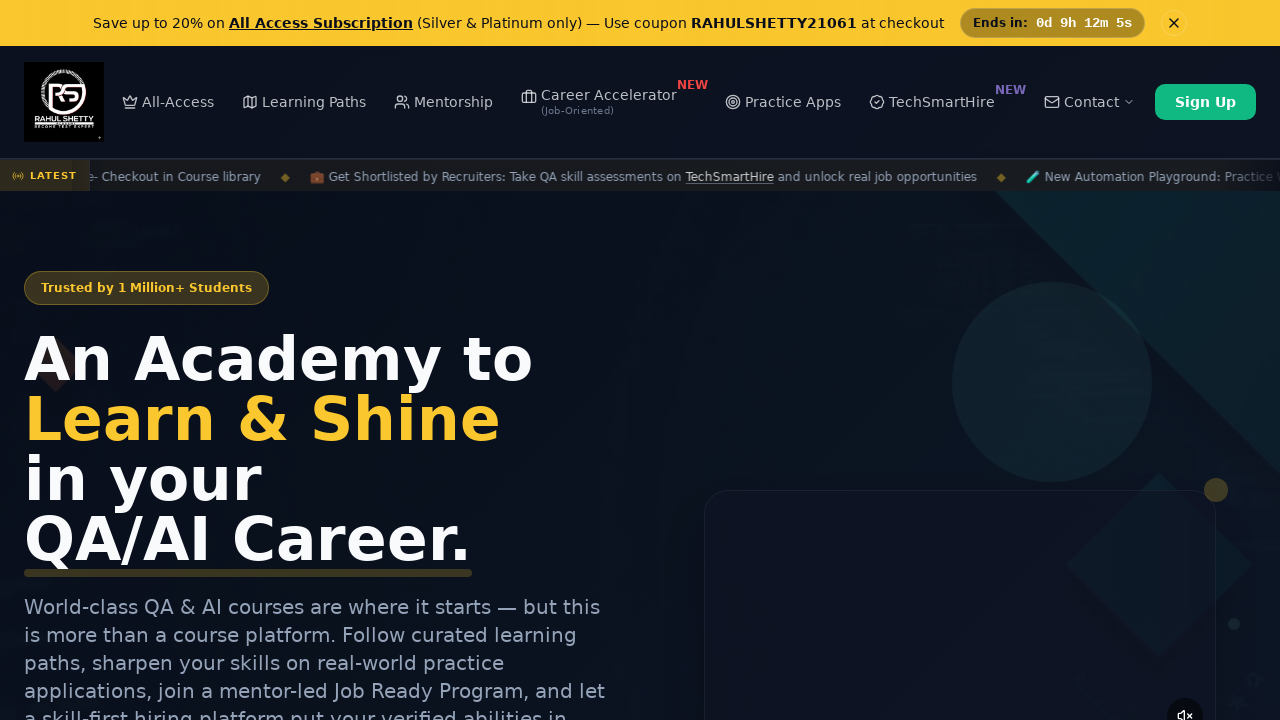

Waited for page to load with domcontentloaded state
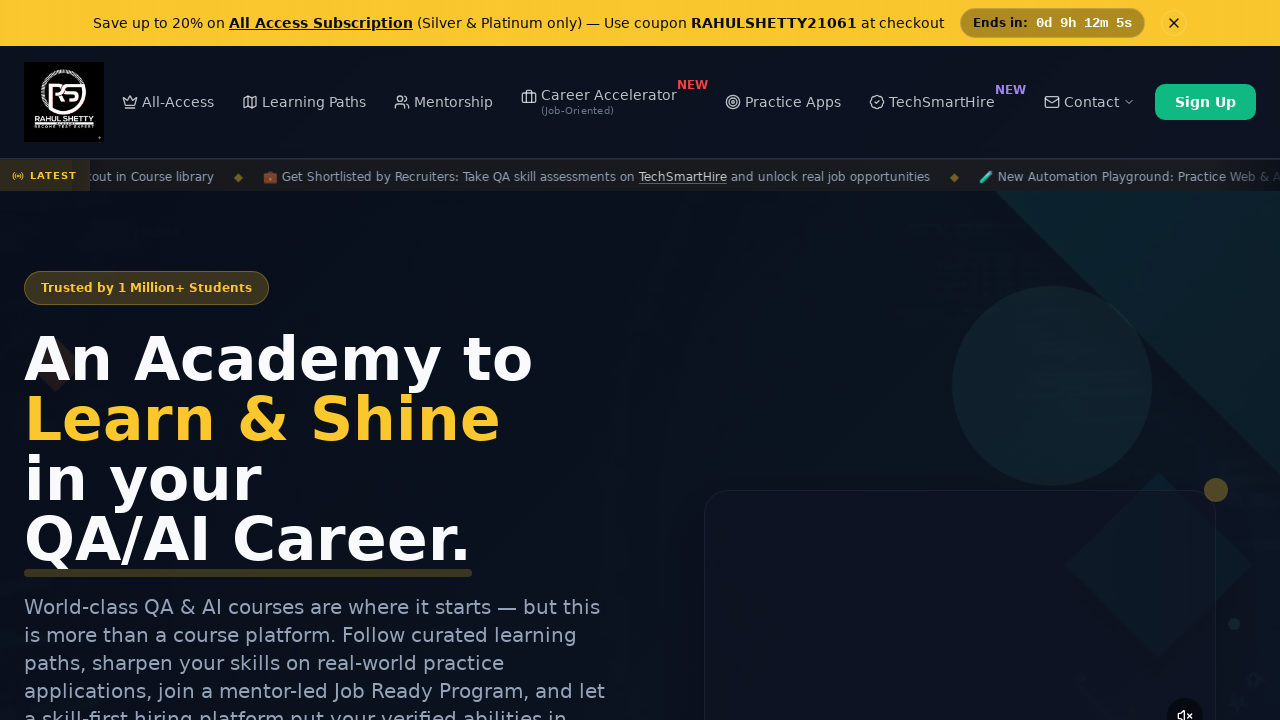

Retrieved page title: Rahul Shetty Academy | QA Automation, Playwright, AI Testing & Online Training
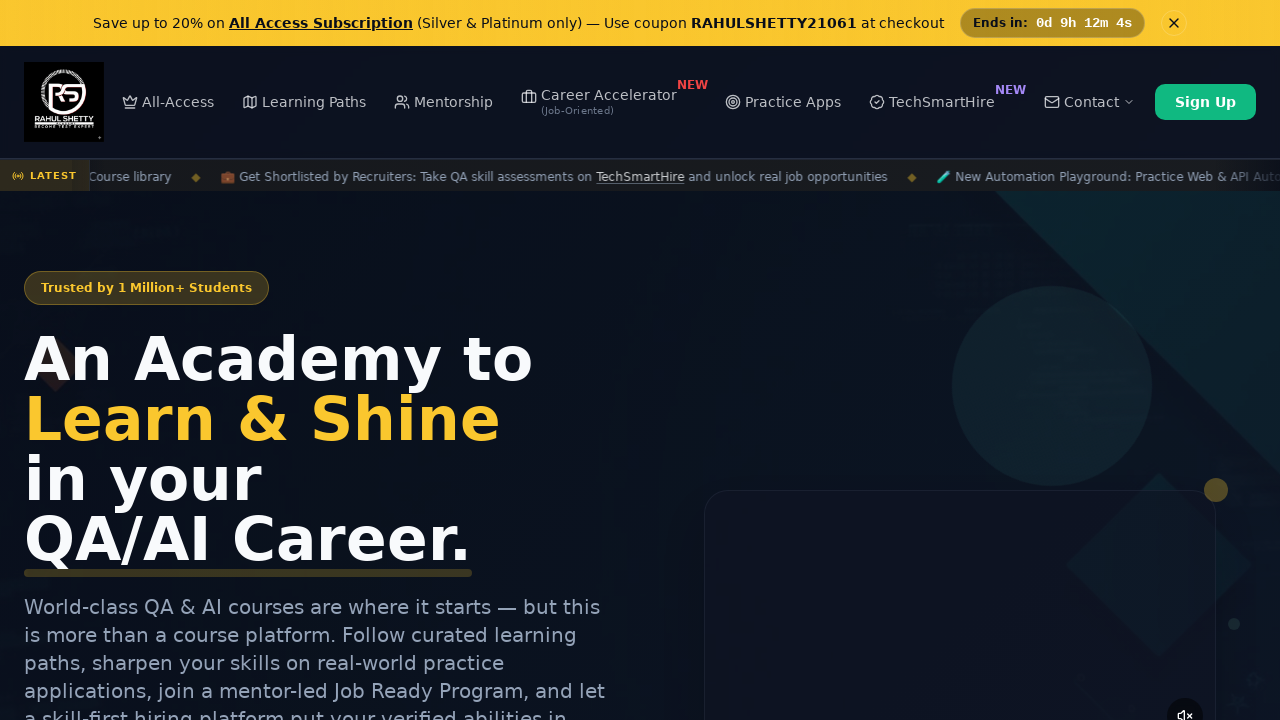

Retrieved current URL: https://rahulshettyacademy.com/
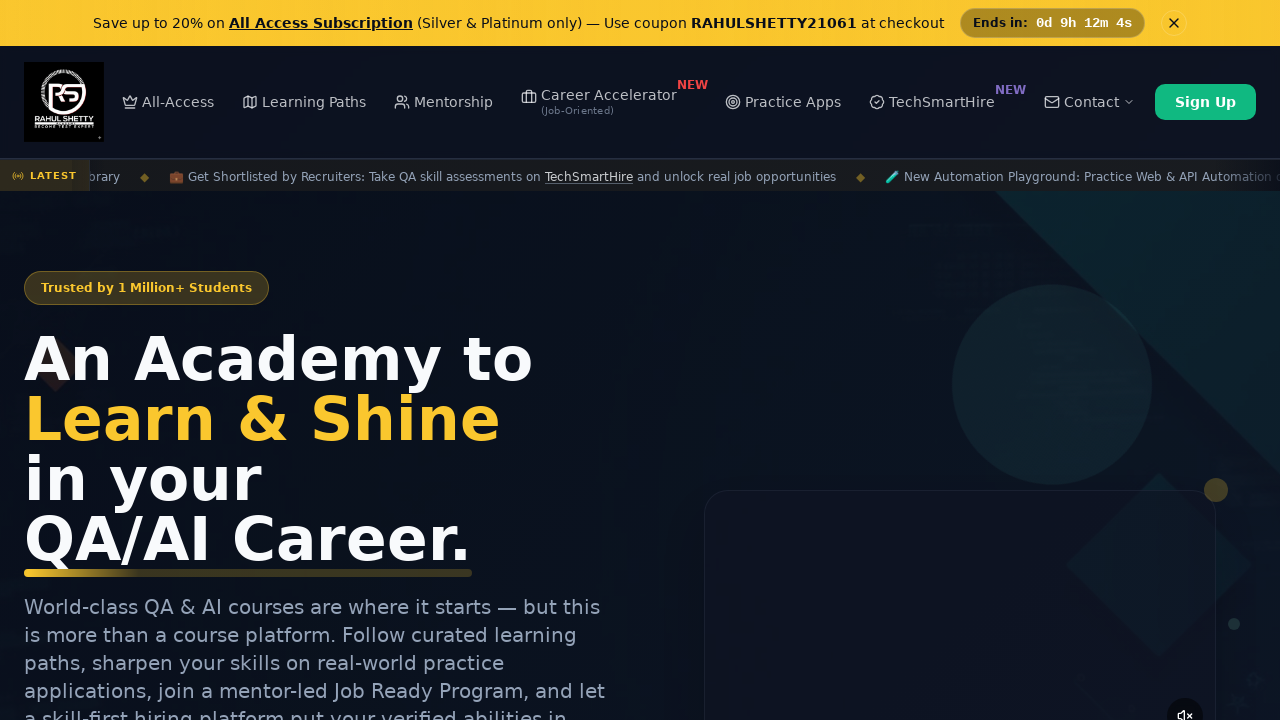

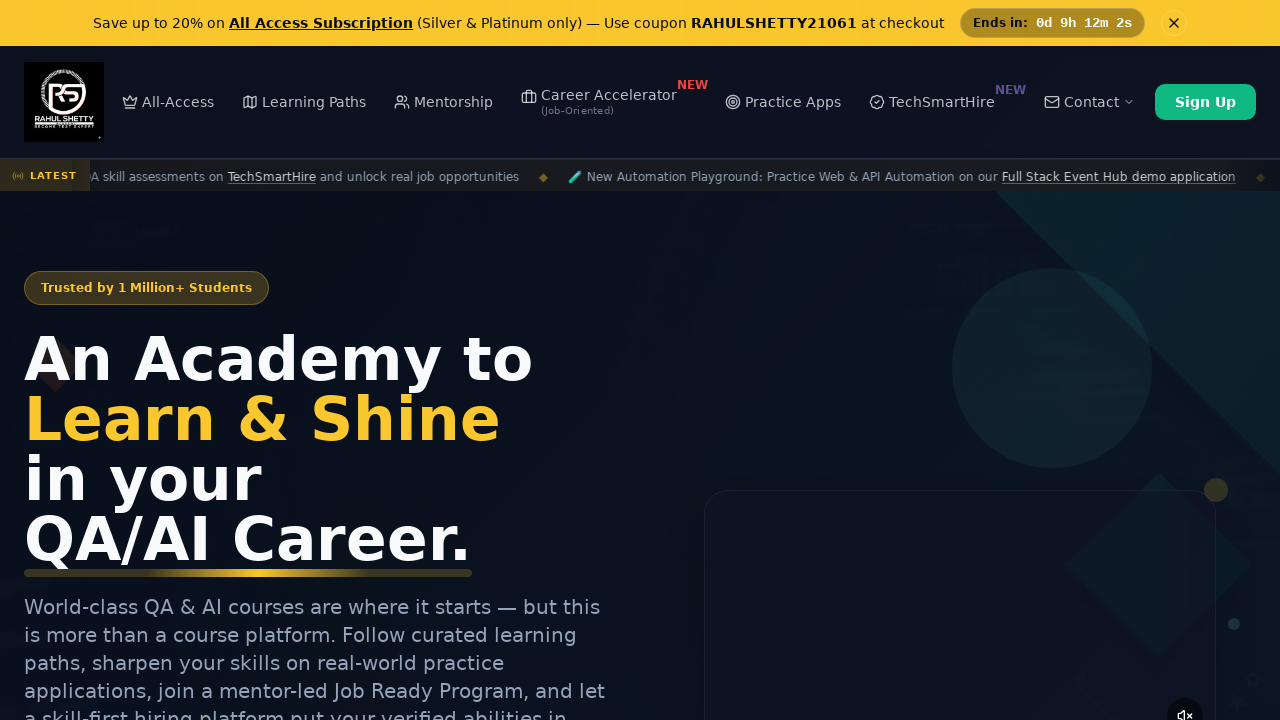